Tests the rent functionality by renting cat ID 1 and verifying the success message and updated listing

Starting URL: https://cs1632.appspot.com/

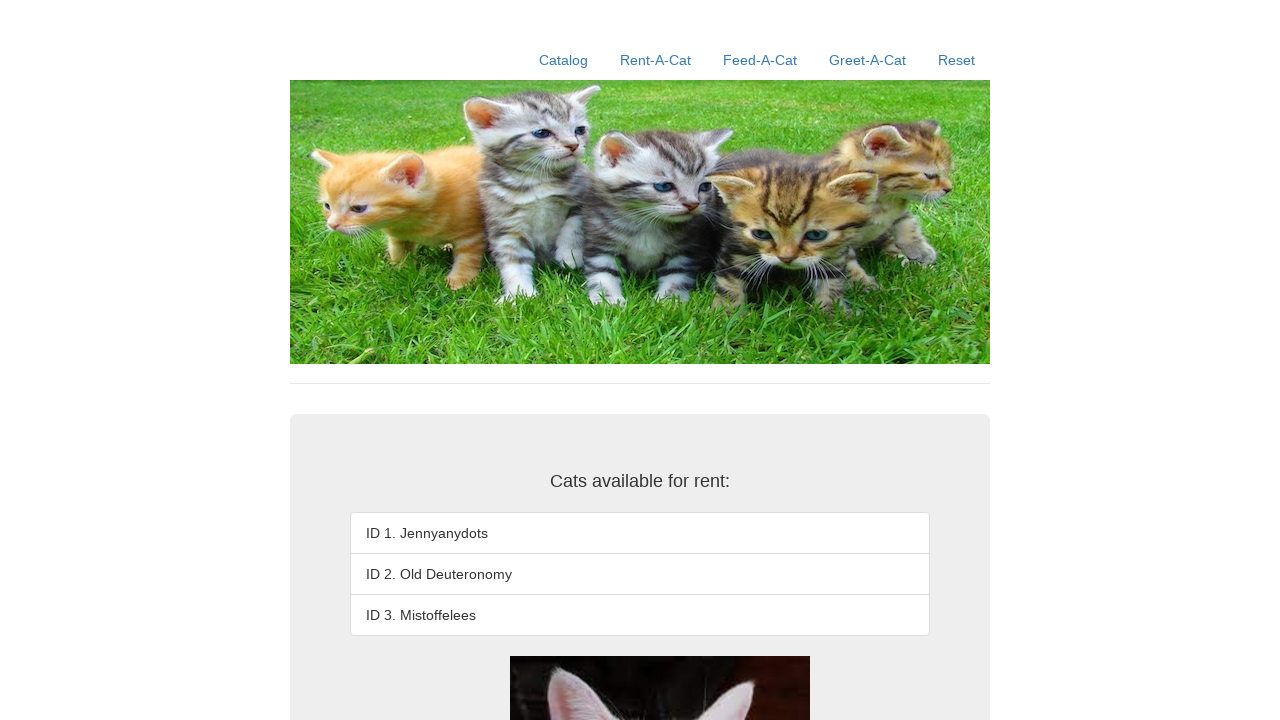

Reset cat states by setting cookies to false
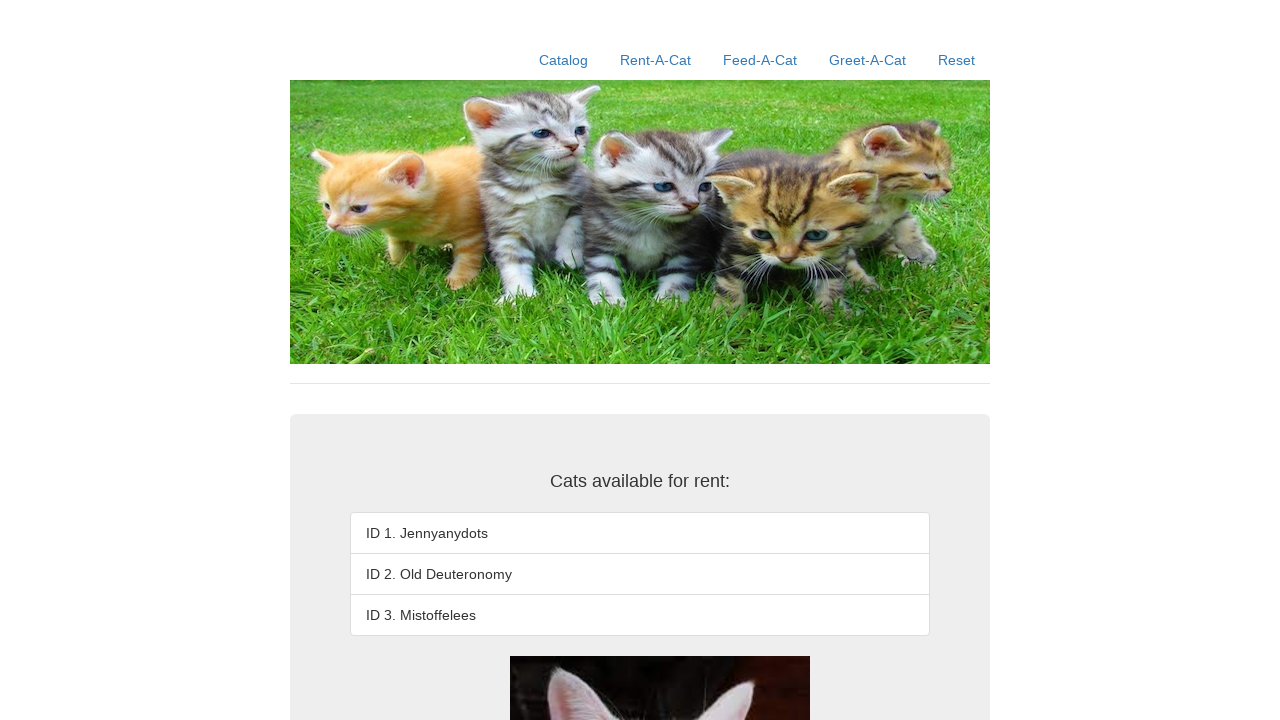

Clicked on rent-a-cat link at (656, 60) on xpath=//a[contains(@href, '/rent-a-cat')]
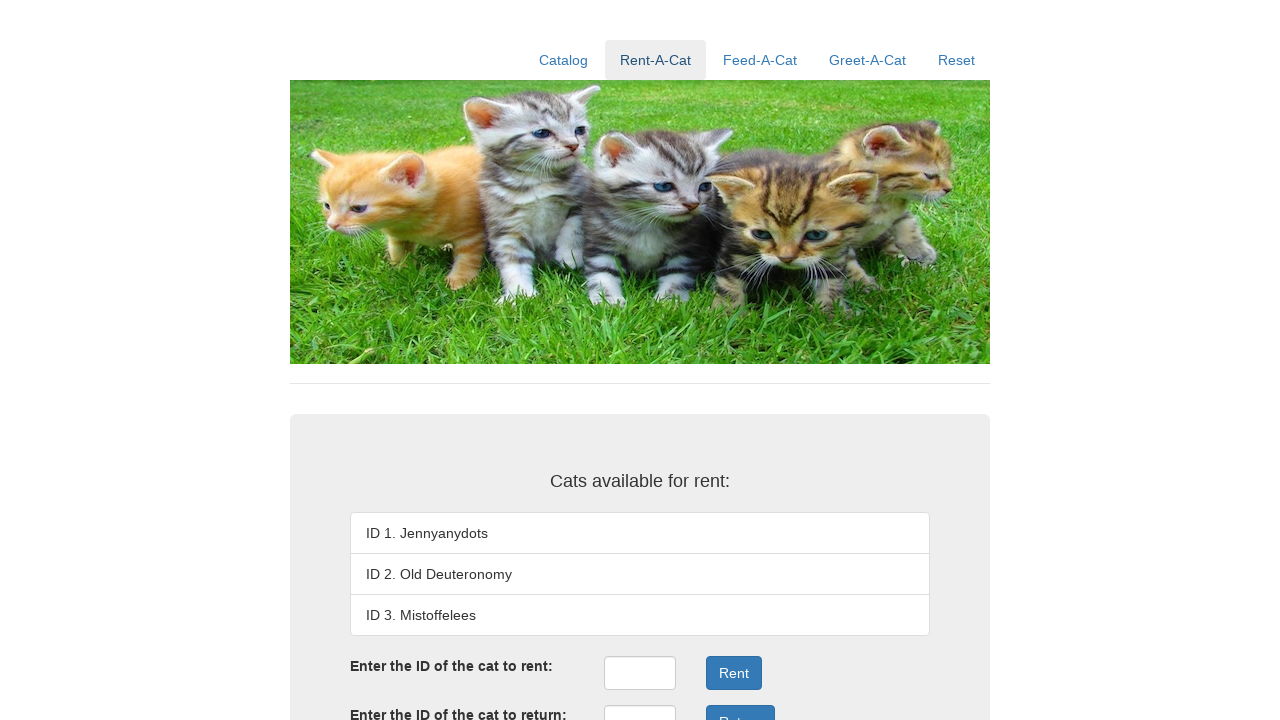

Clicked on rent ID input field at (640, 673) on #rentID
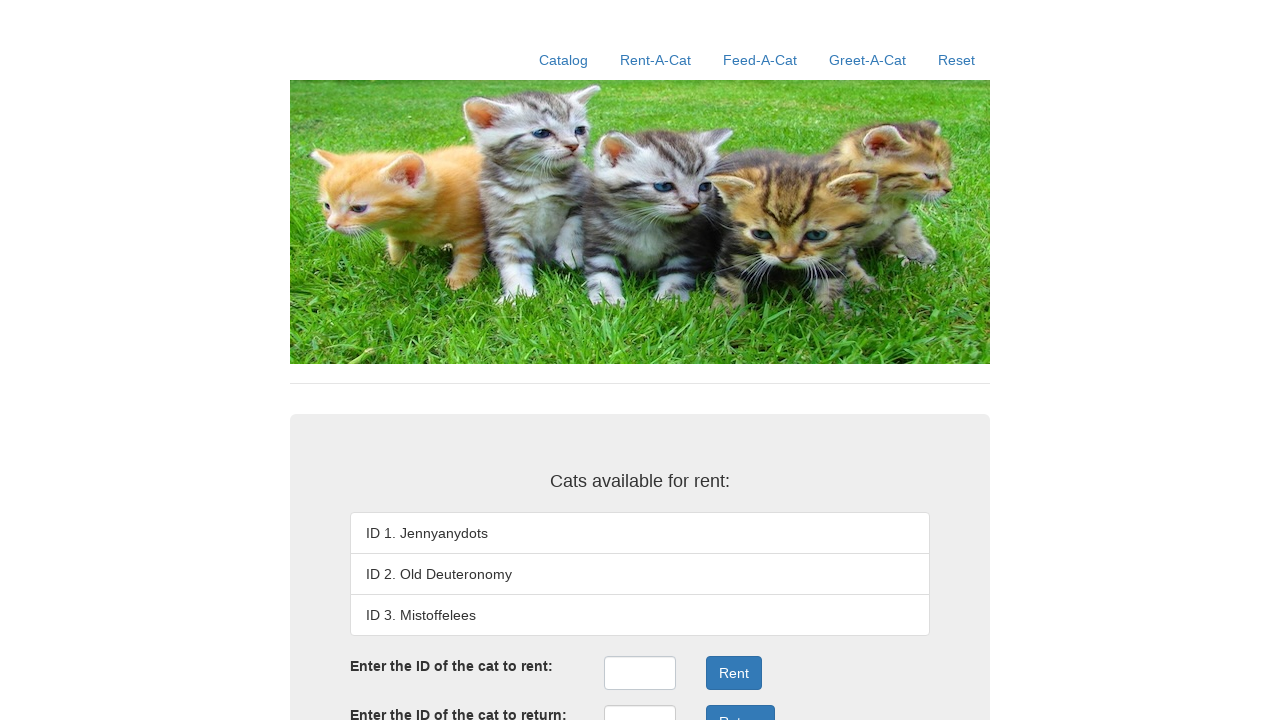

Entered cat ID '1' in rent ID field on #rentID
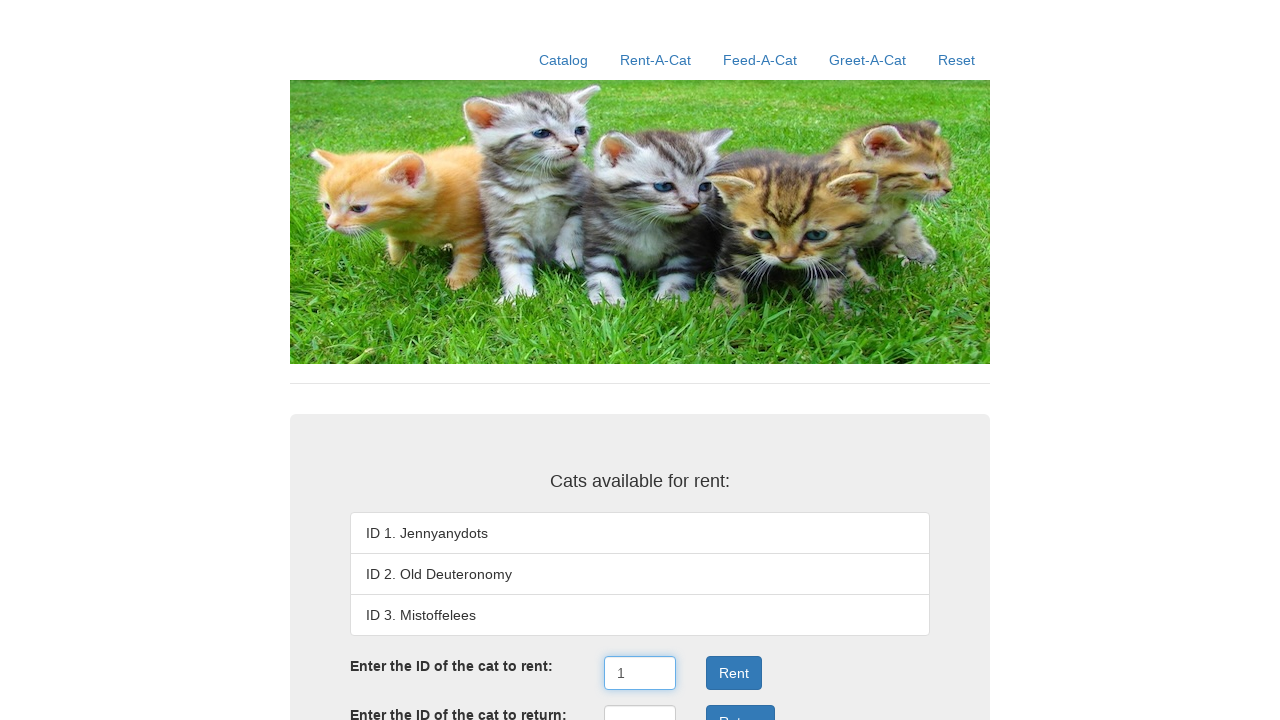

Clicked rent submit button at (734, 673) on xpath=//button[@onclick='rentSubmit()']
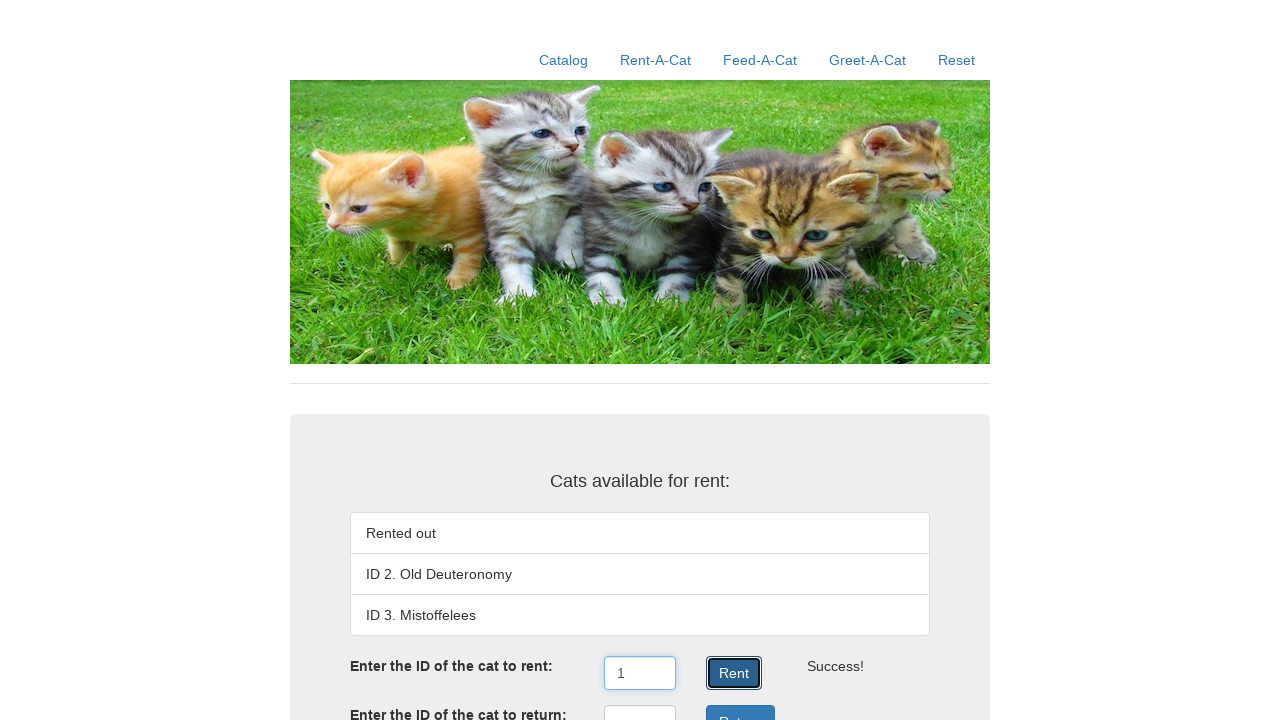

Verified first cat listing shows 'Rented out'
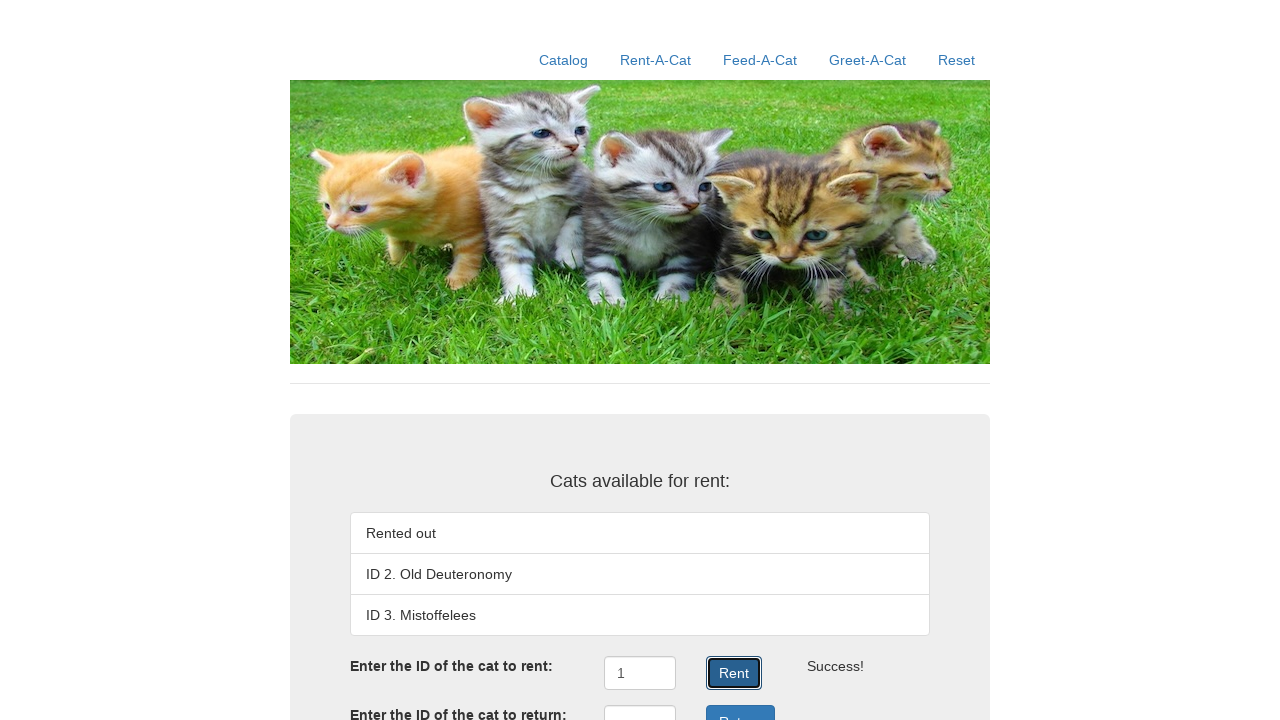

Verified second cat listing shows 'ID 2. Old Deuteronomy'
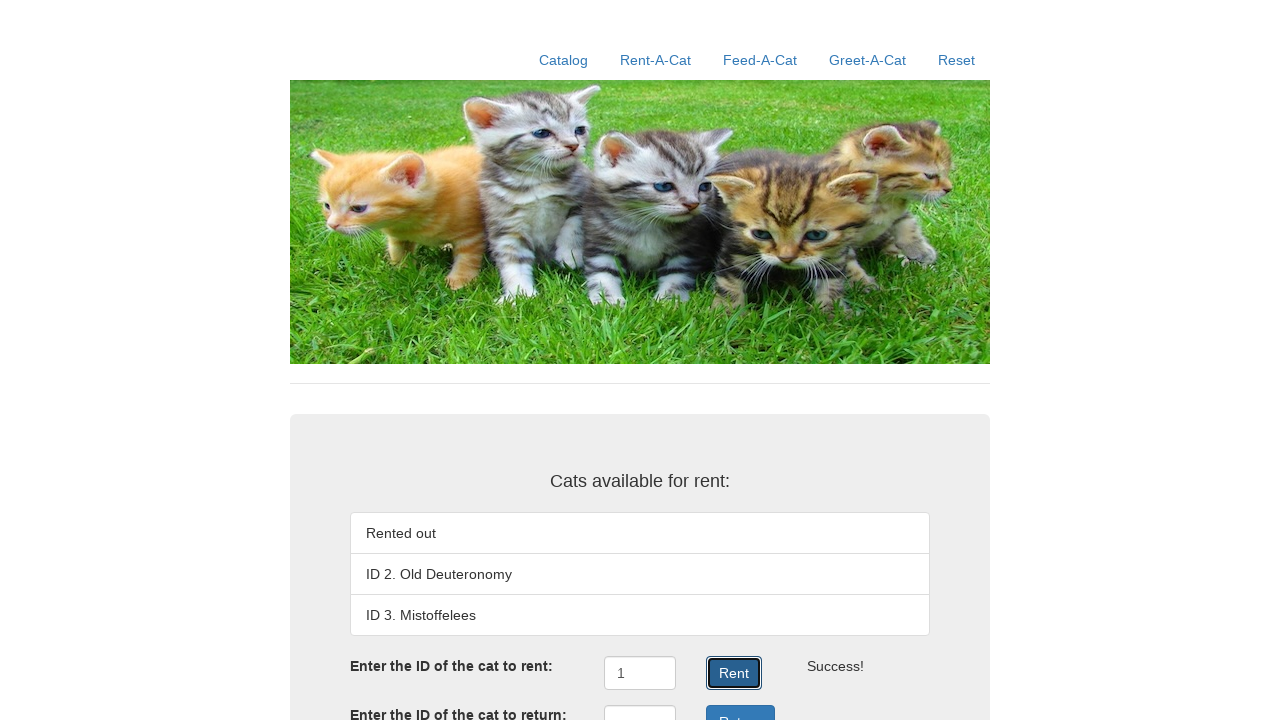

Verified third cat listing shows 'ID 3. Mistoffelees'
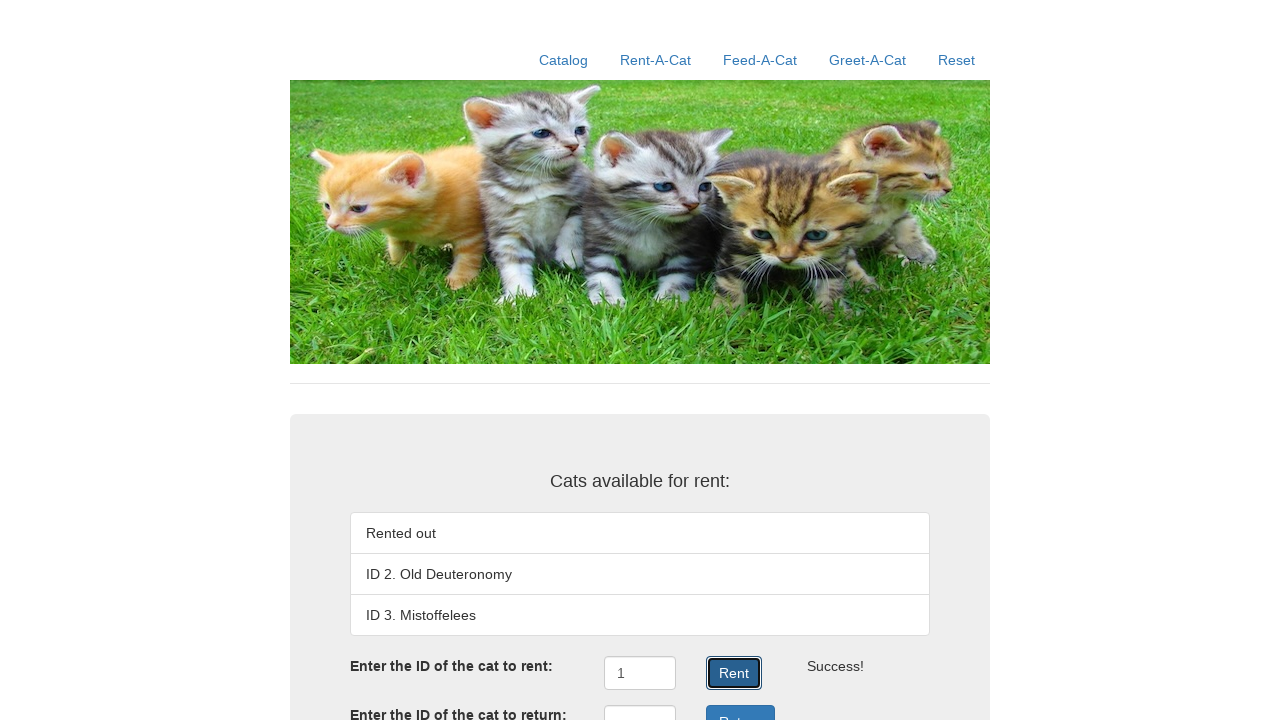

Verified rent success message displayed
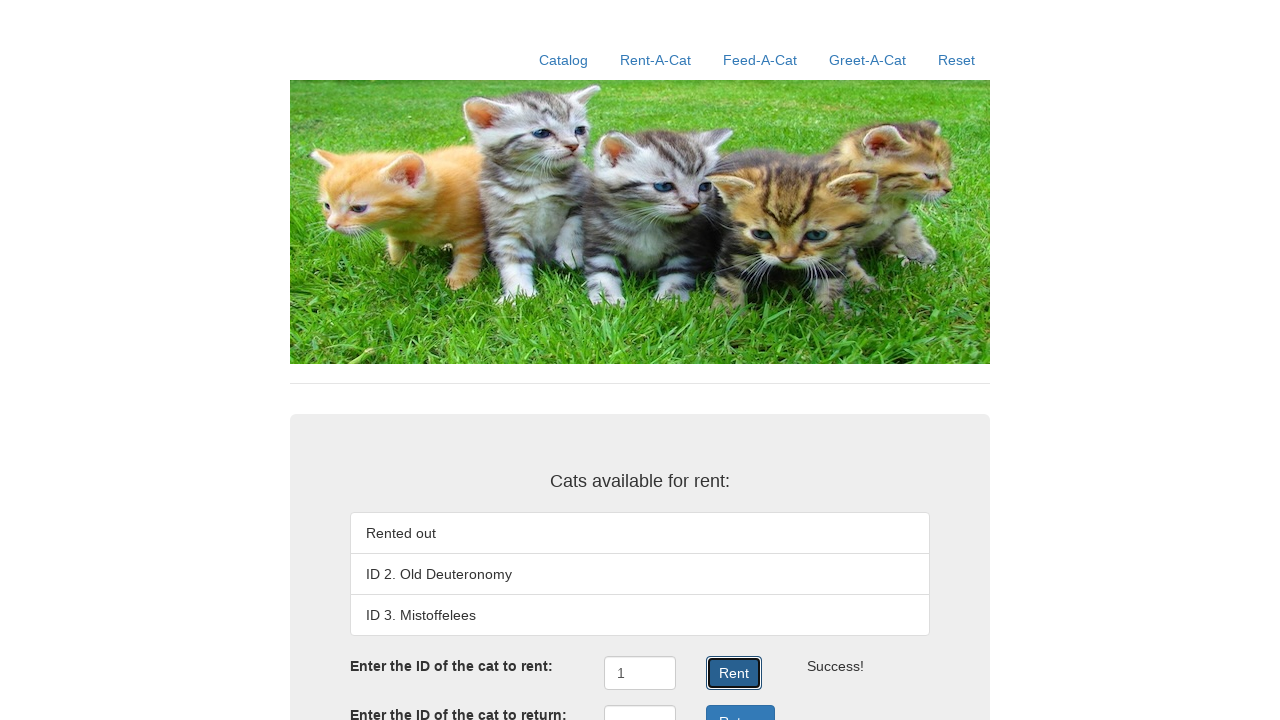

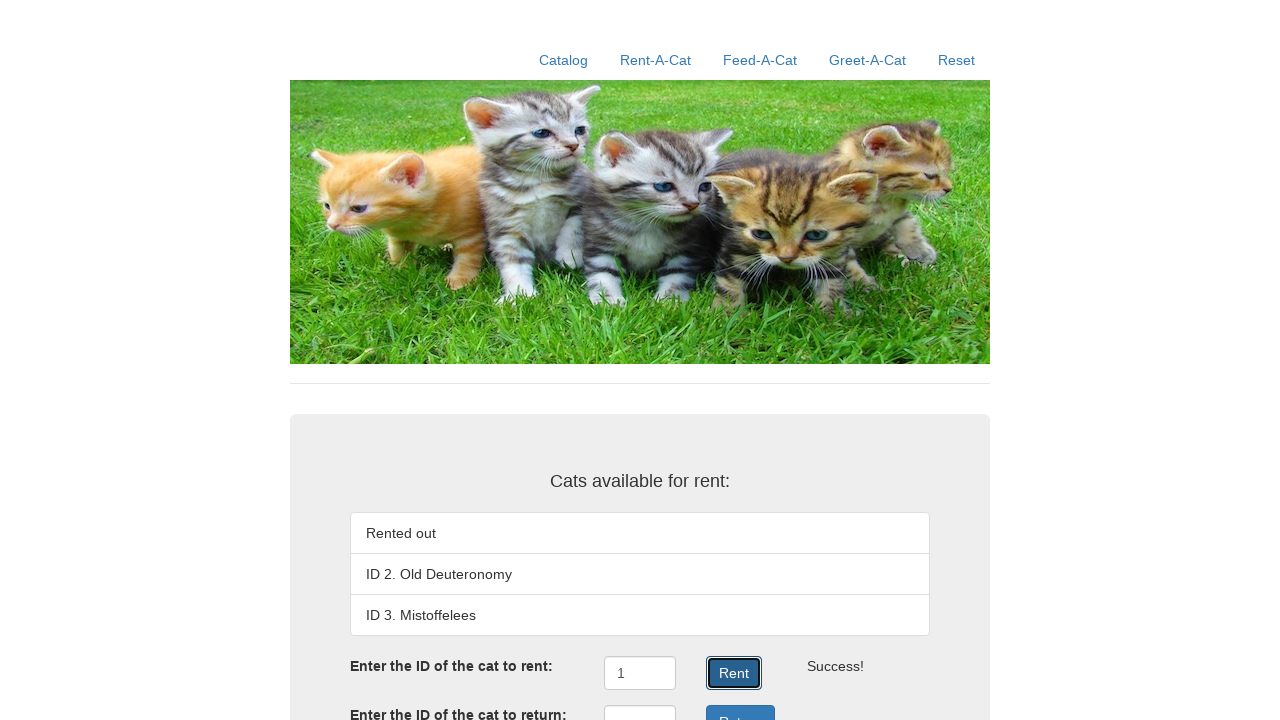